Tests navigation by clicking a link with mathematically calculated text, then fills out a form with personal information (first name, last name, city, country) and submits it.

Starting URL: http://suninjuly.github.io/find_link_text

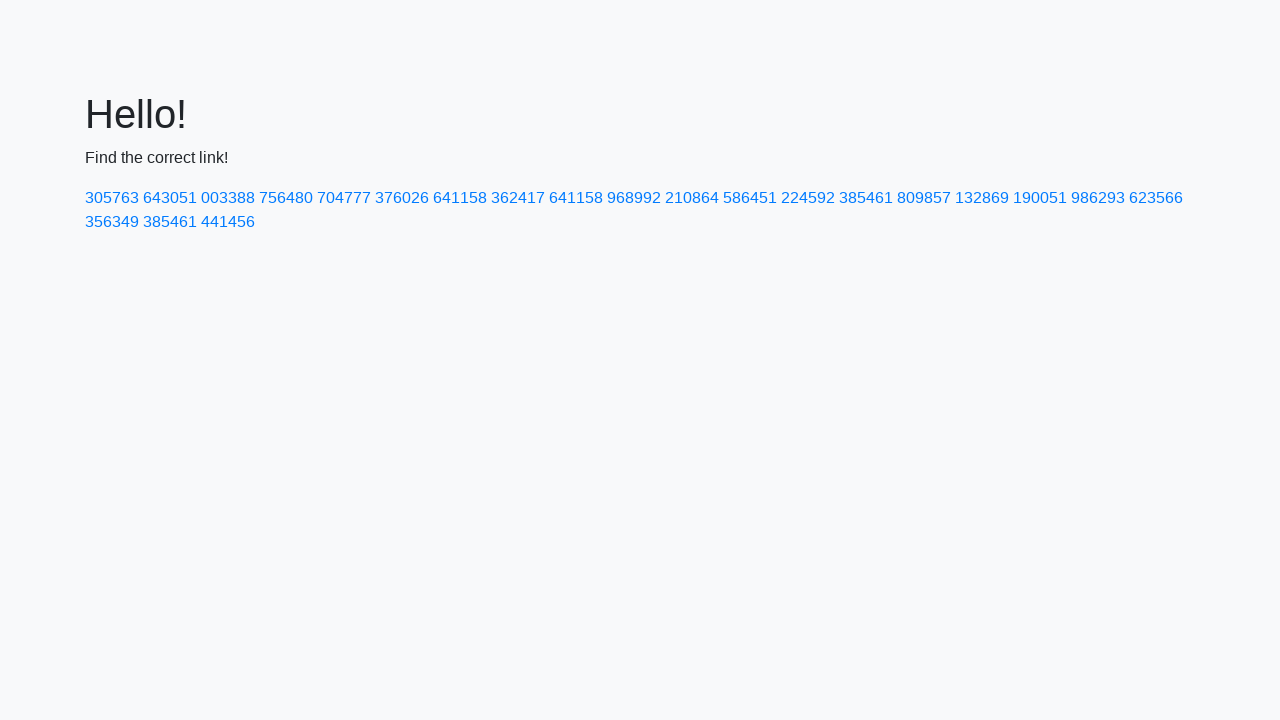

Clicked link with mathematically calculated text '224592' at (808, 198) on text=224592
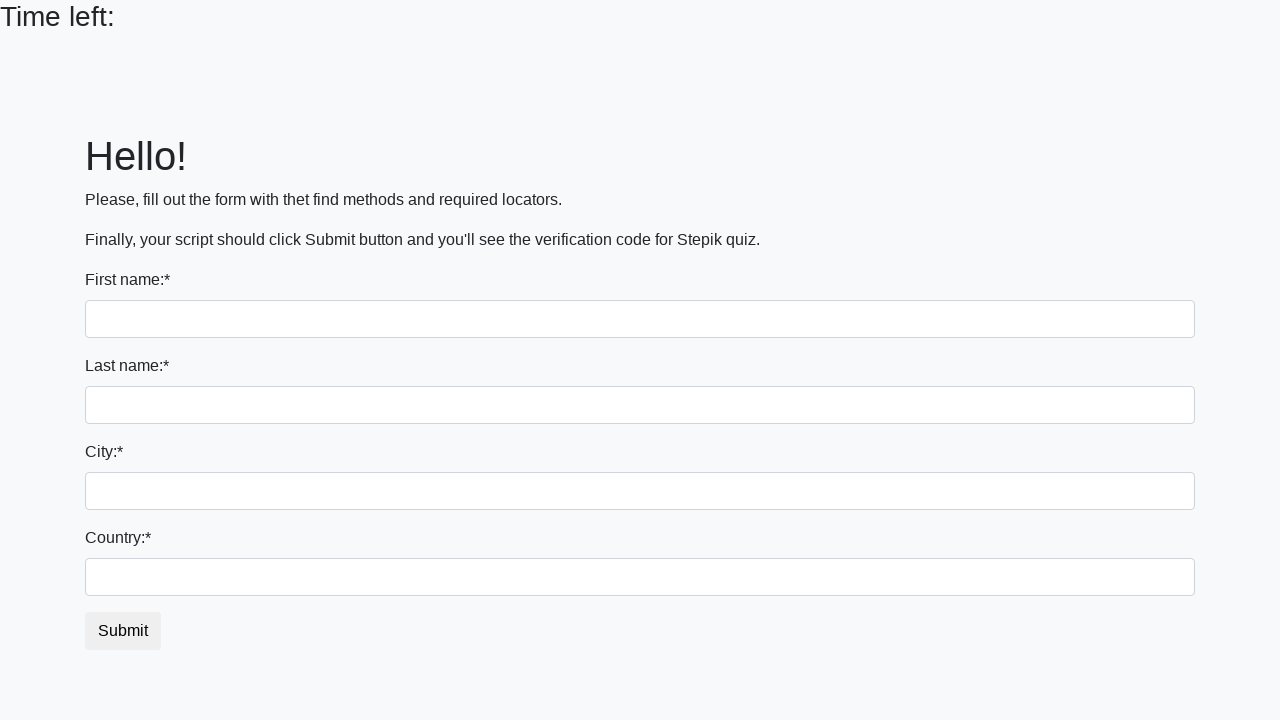

Filled first name field with 'Ivan' on input
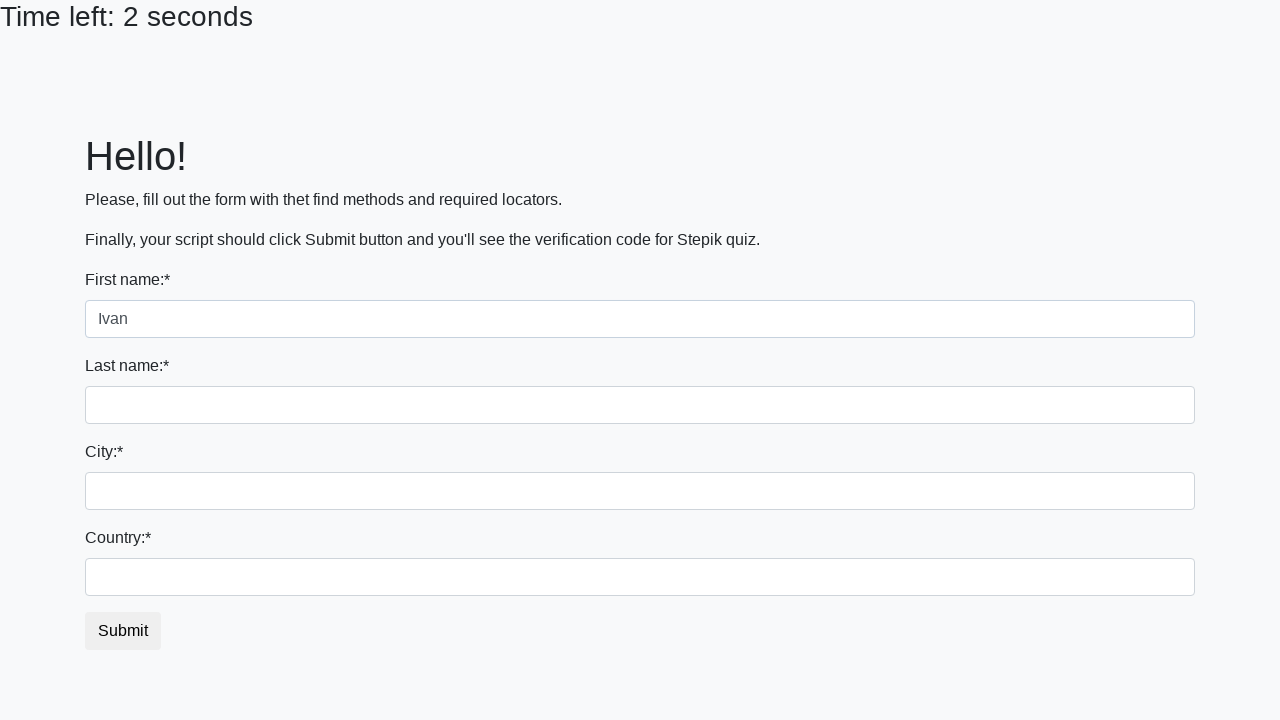

Filled last name field with 'Petrov' on input[name='last_name']
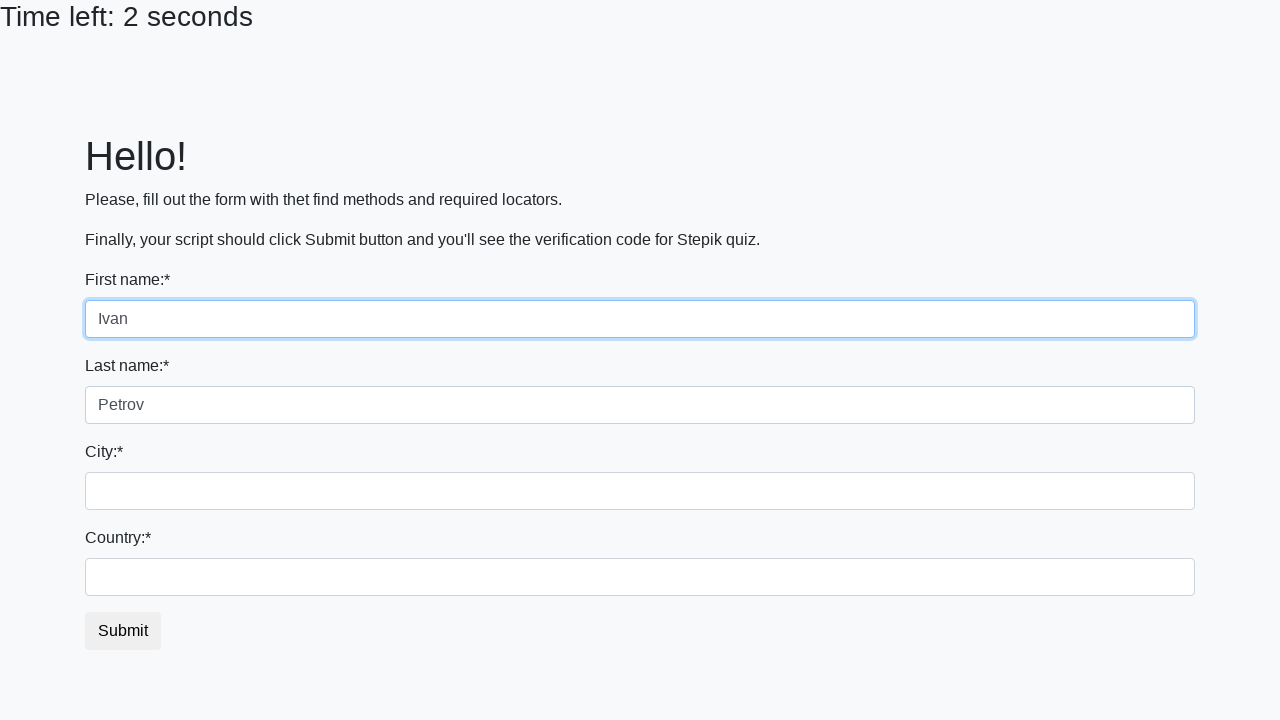

Filled city field with 'Smolensk' on .city
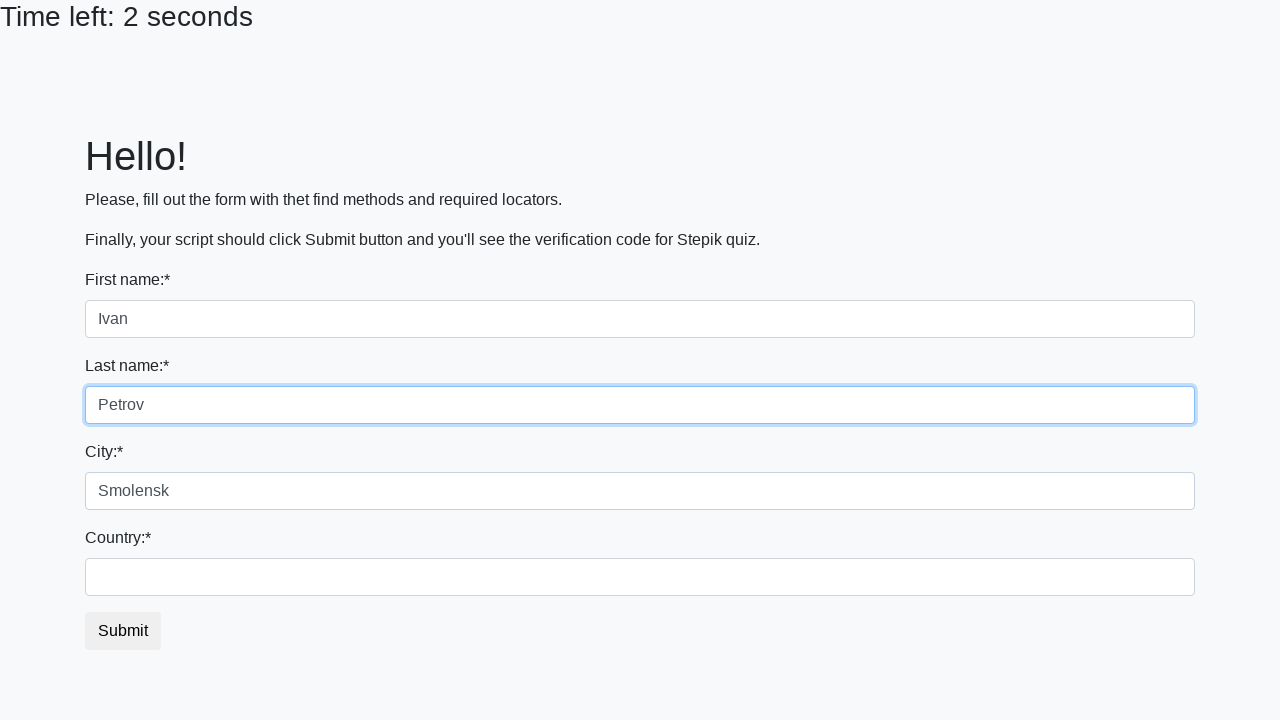

Filled country field with 'Russia' on #country
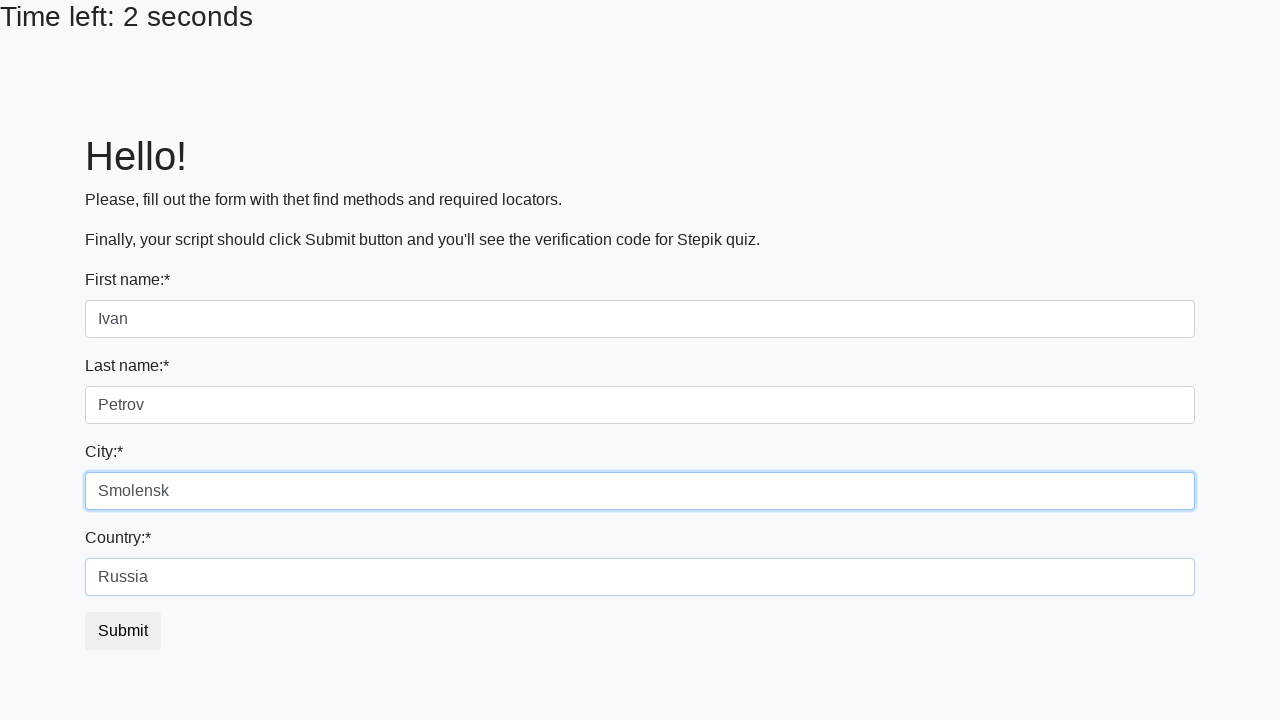

Clicked submit button to submit the form at (123, 631) on button.btn
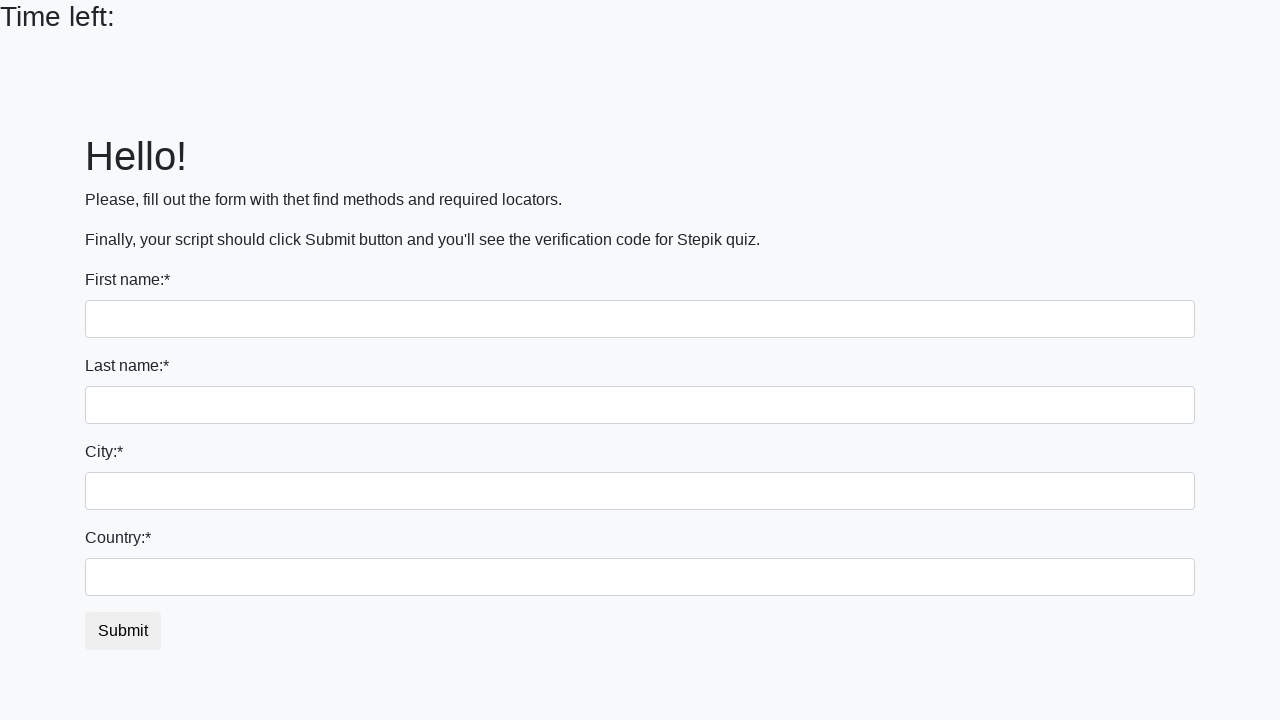

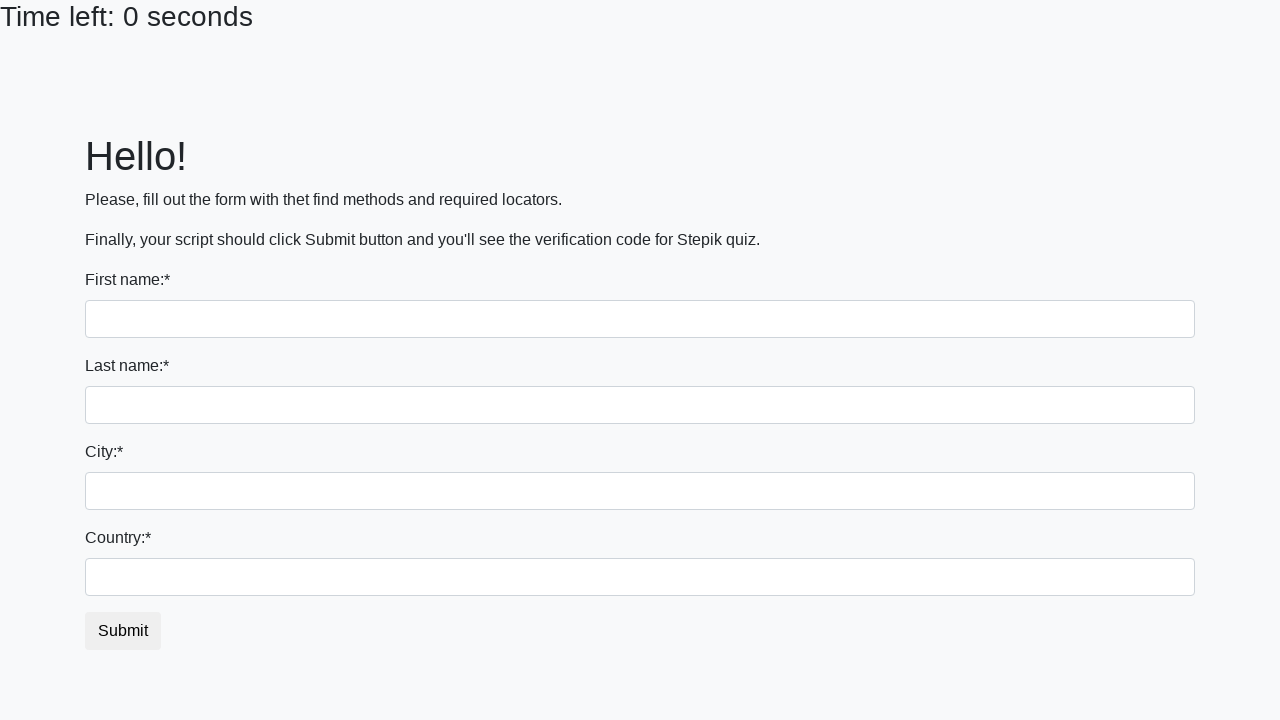